Tests right-click (context click) functionality by performing a right-click on a button and verifying the confirmation message

Starting URL: https://demoqa.com/buttons

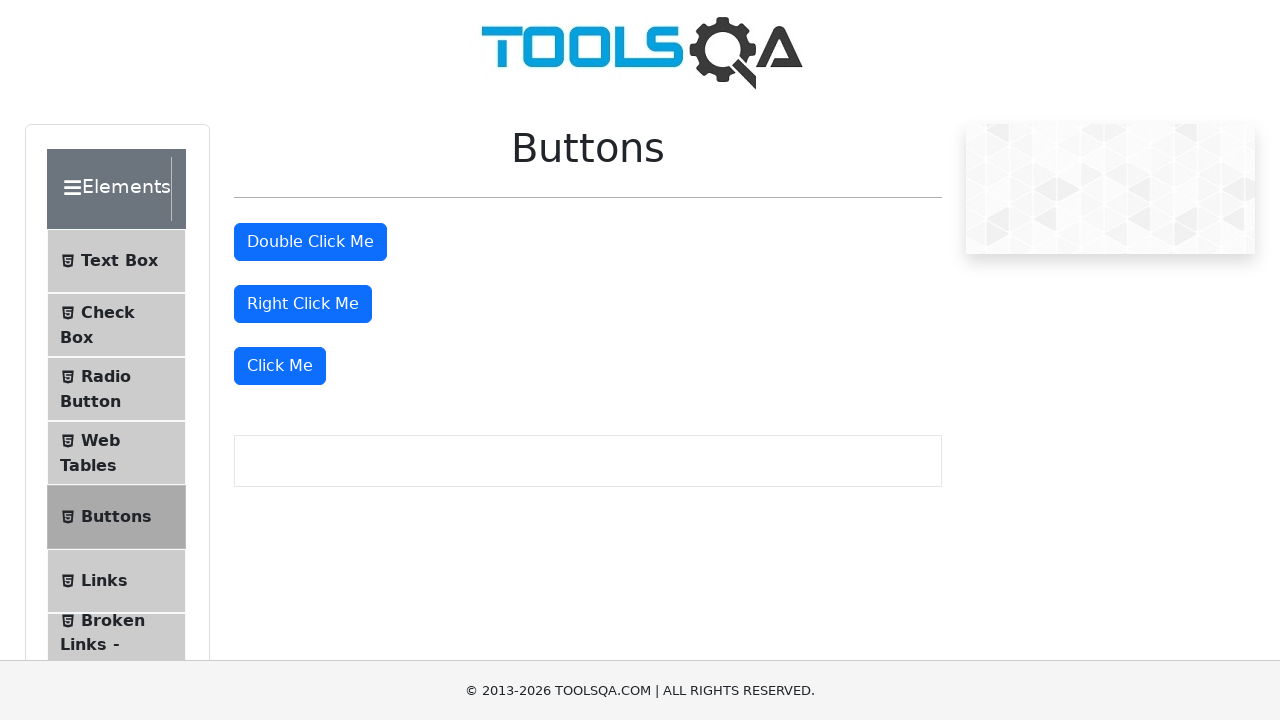

Navigated to https://demoqa.com/buttons
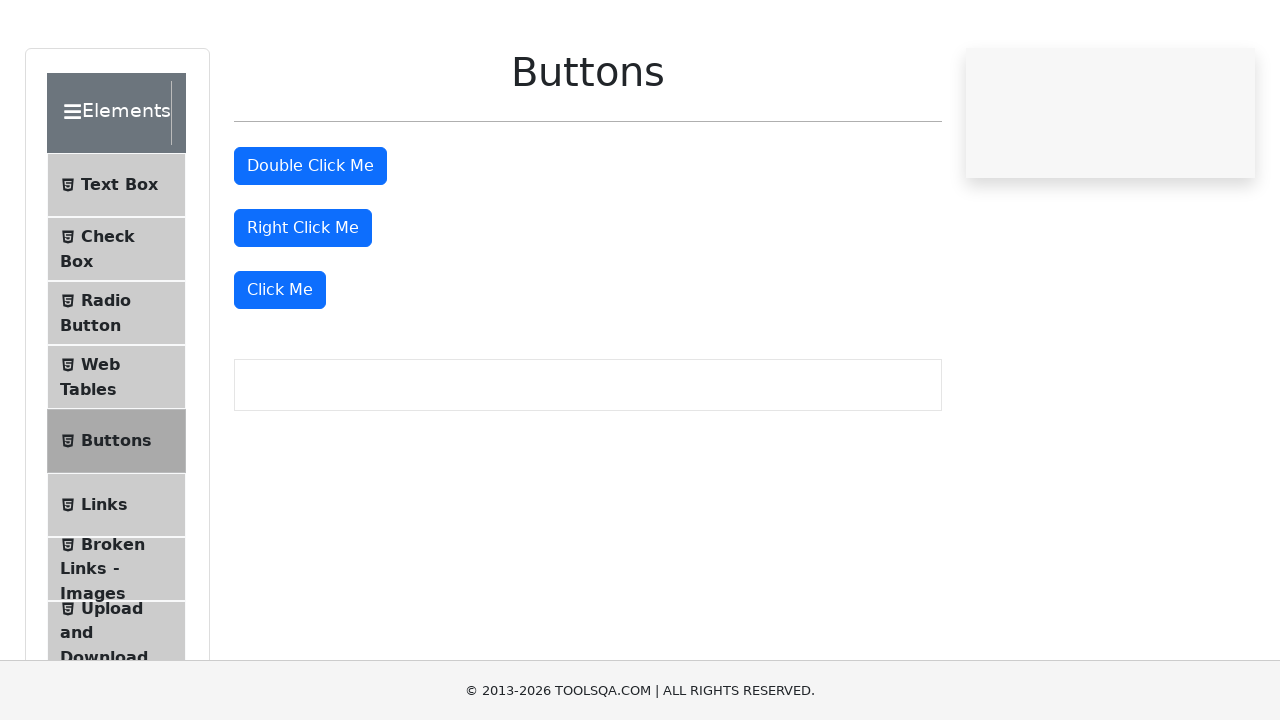

Right-clicked on the right click button at (303, 304) on button#rightClickBtn
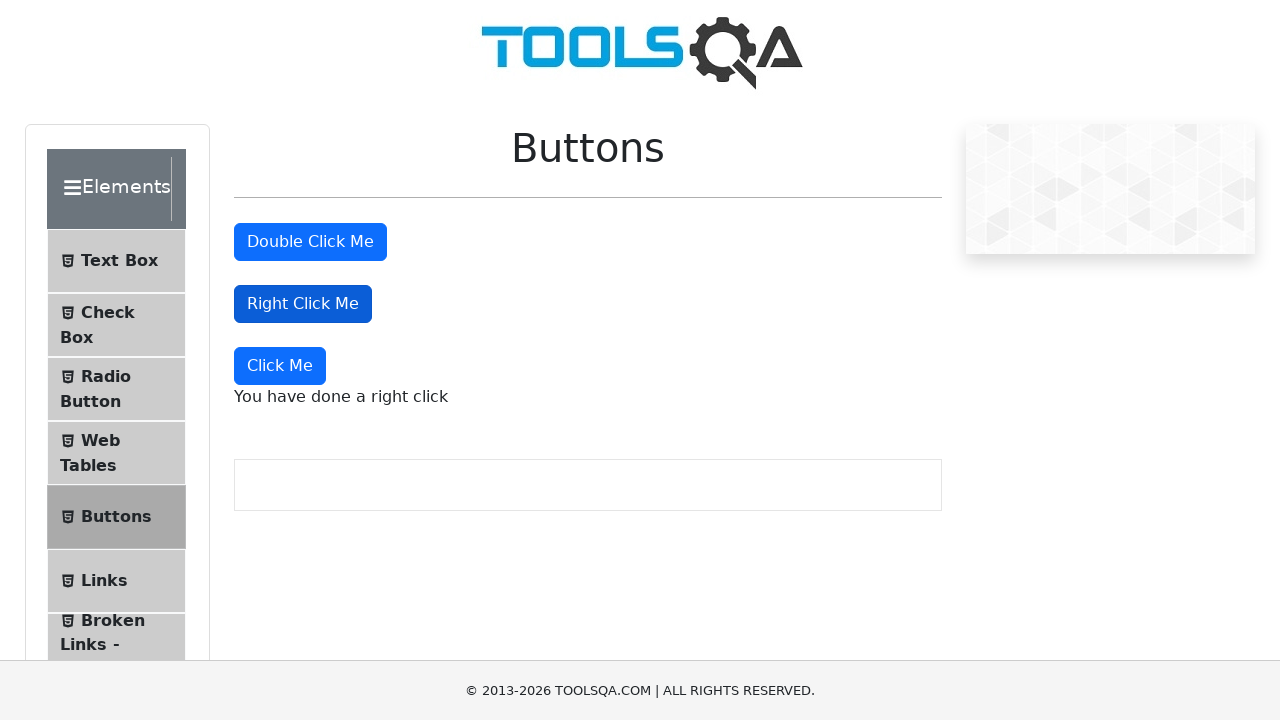

Confirmation message appeared after right-click
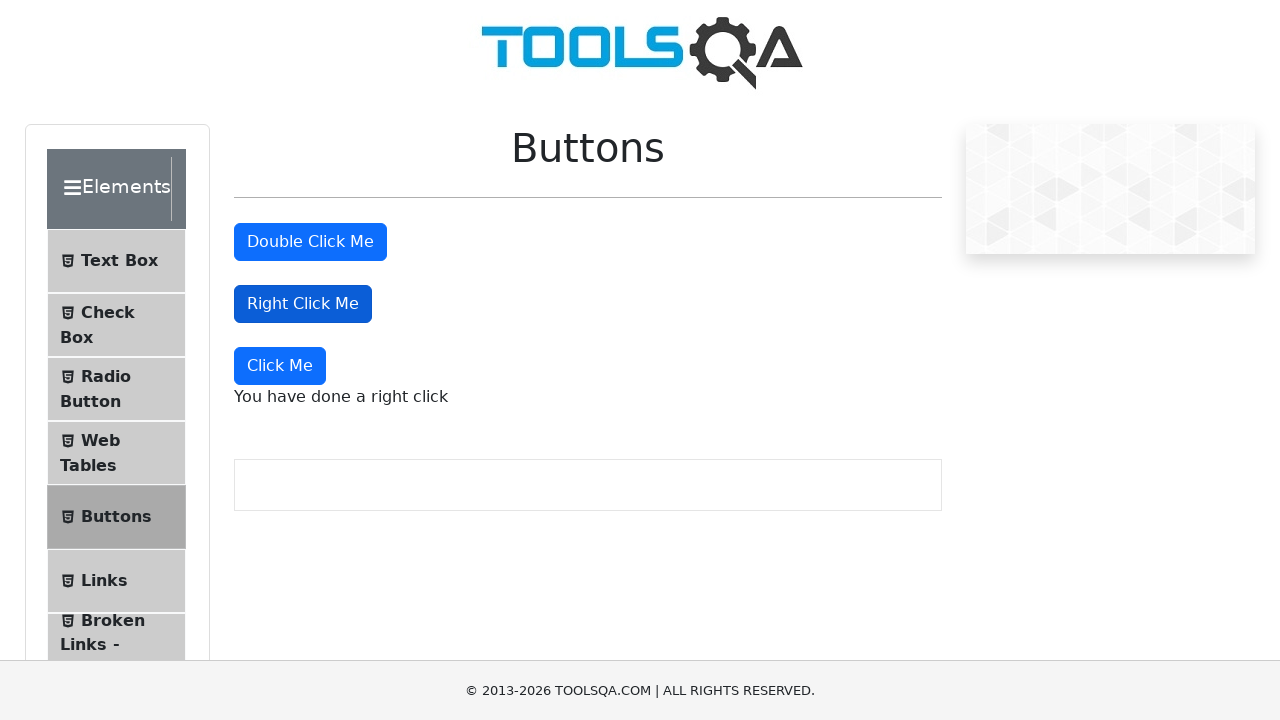

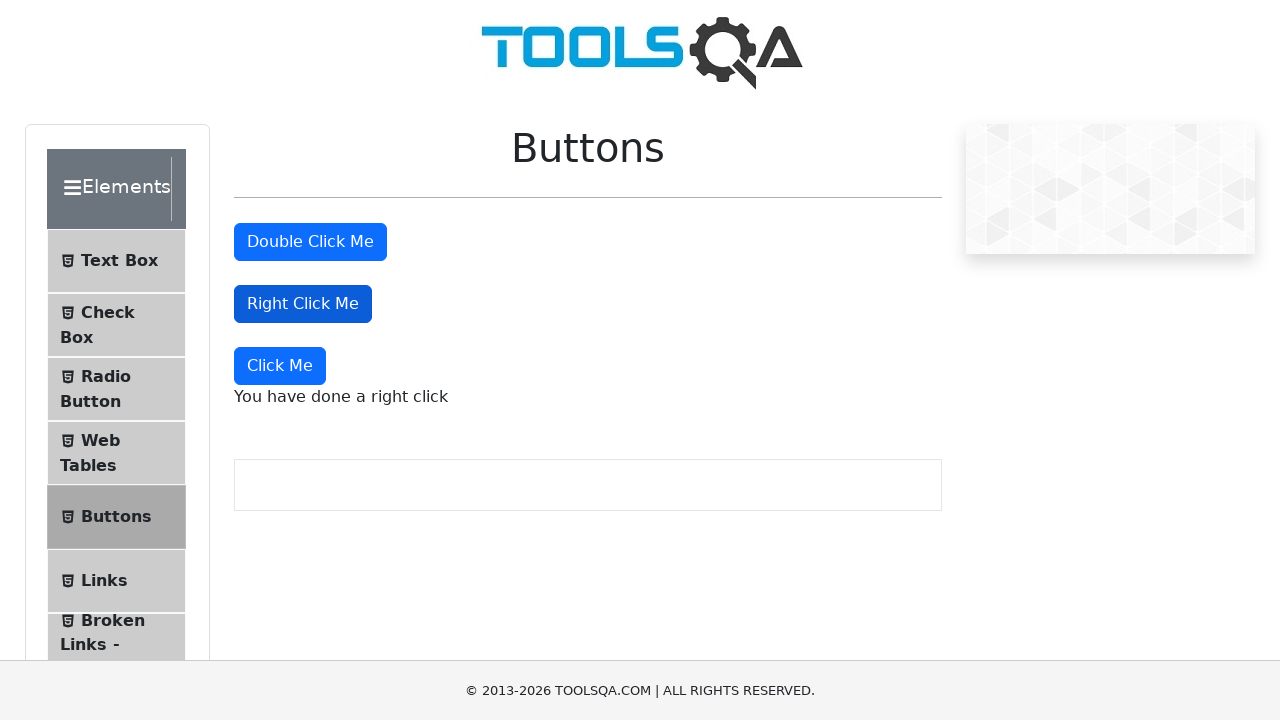